Tests registration form validation with various invalid phone number formats, including wrong format and insufficient length.

Starting URL: https://alada.vn/tai-khoan/dang-ky.html

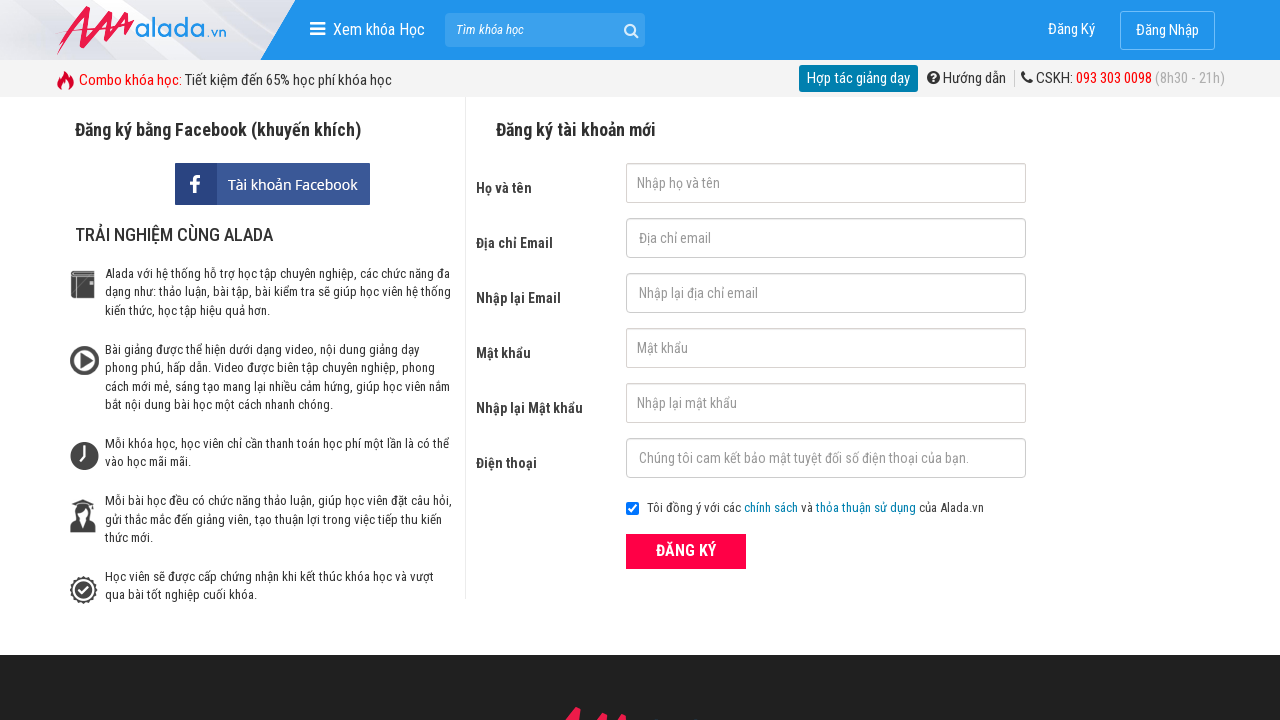

Filled first name field with 'Hana Test' on #txtFirstname
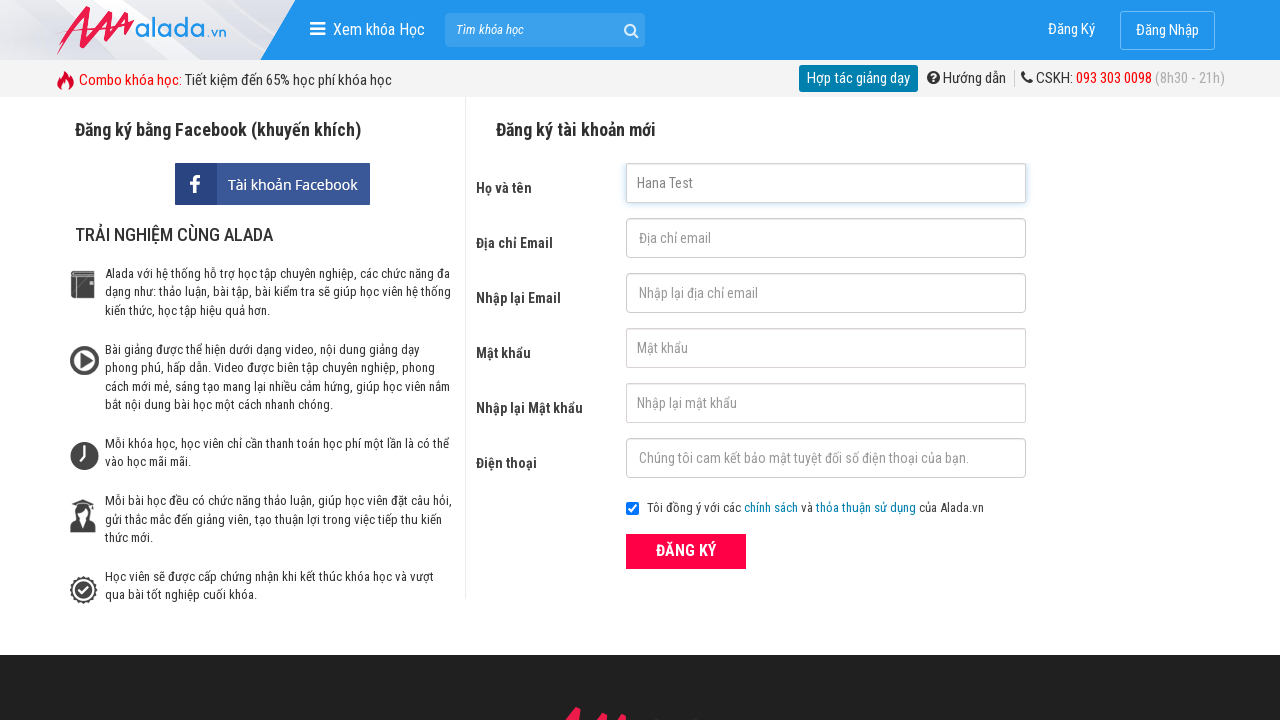

Filled email field with 'testt@gmail.com' on #txtEmail
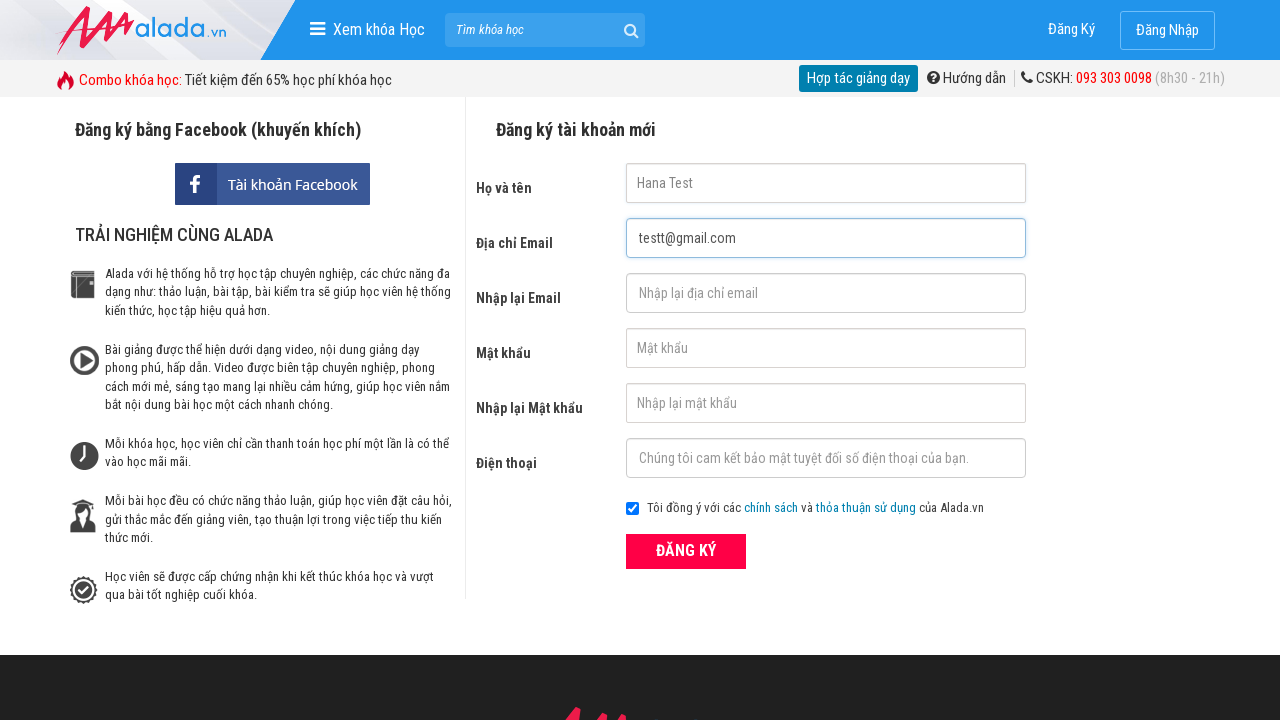

Filled confirm email field with 'testt@gmail.com' on #txtCEmail
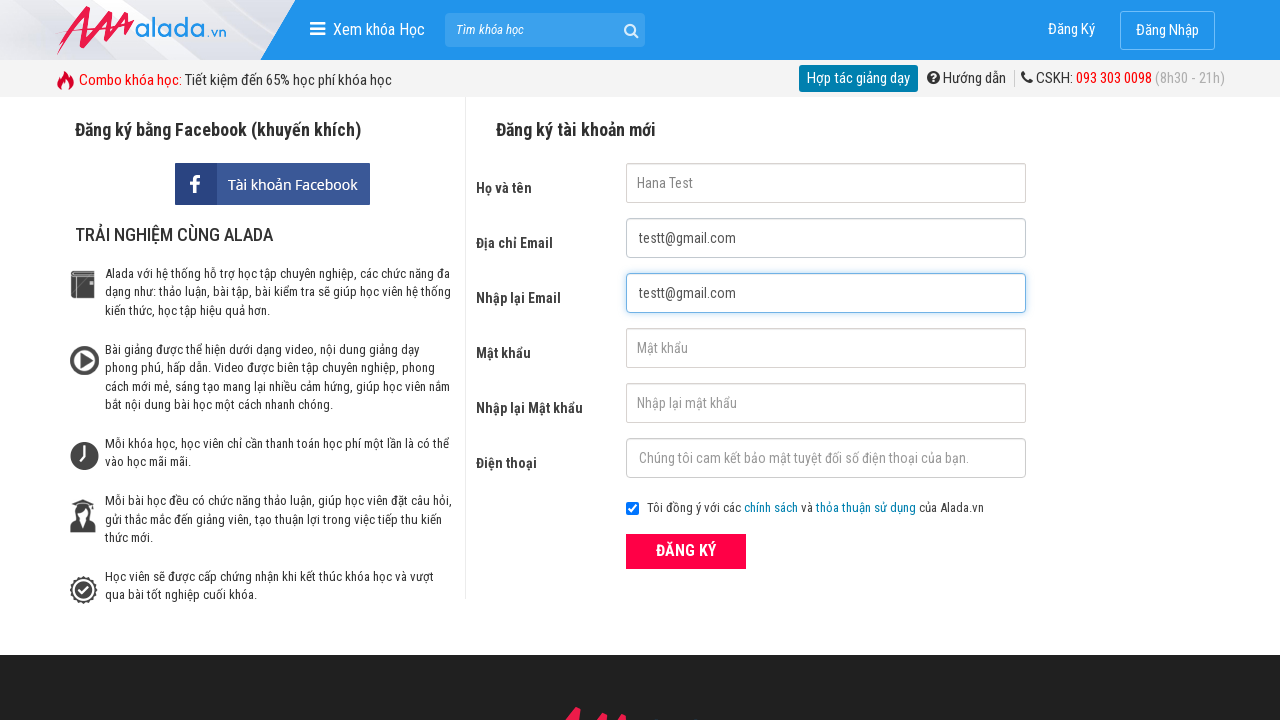

Filled password field with '123456@' on #txtPassword
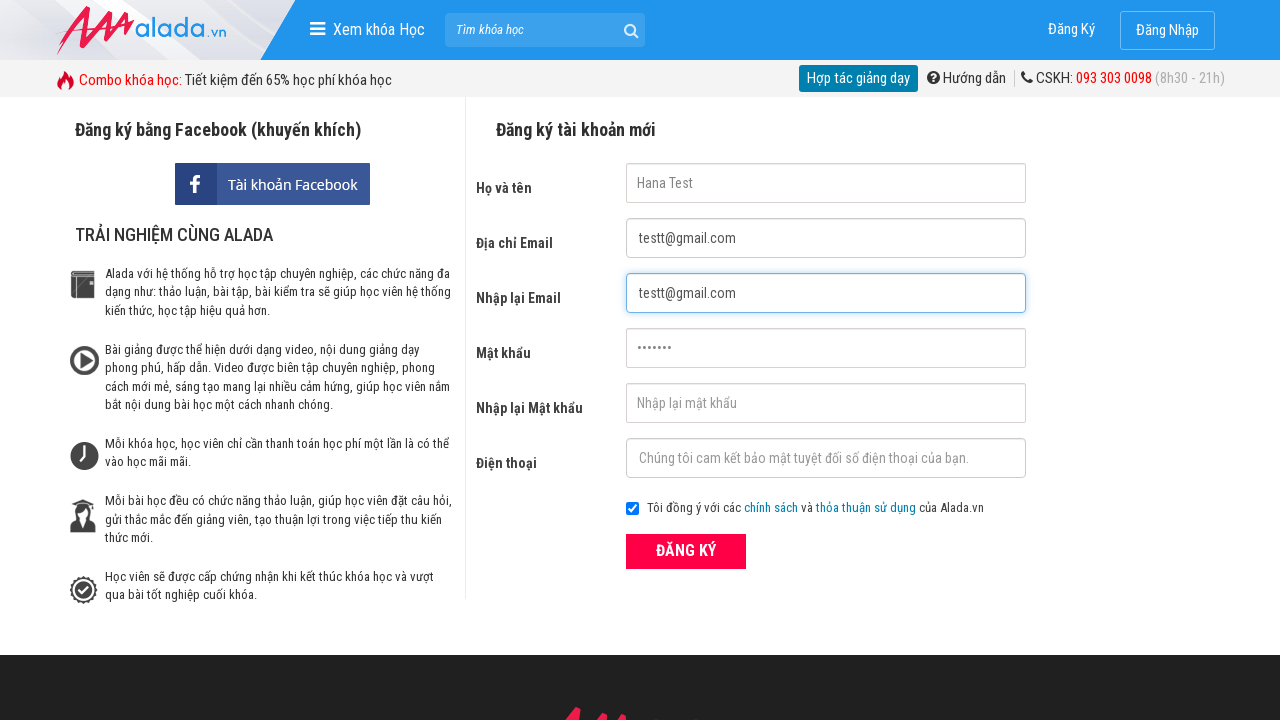

Filled confirm password field with '123456@' on #txtCPassword
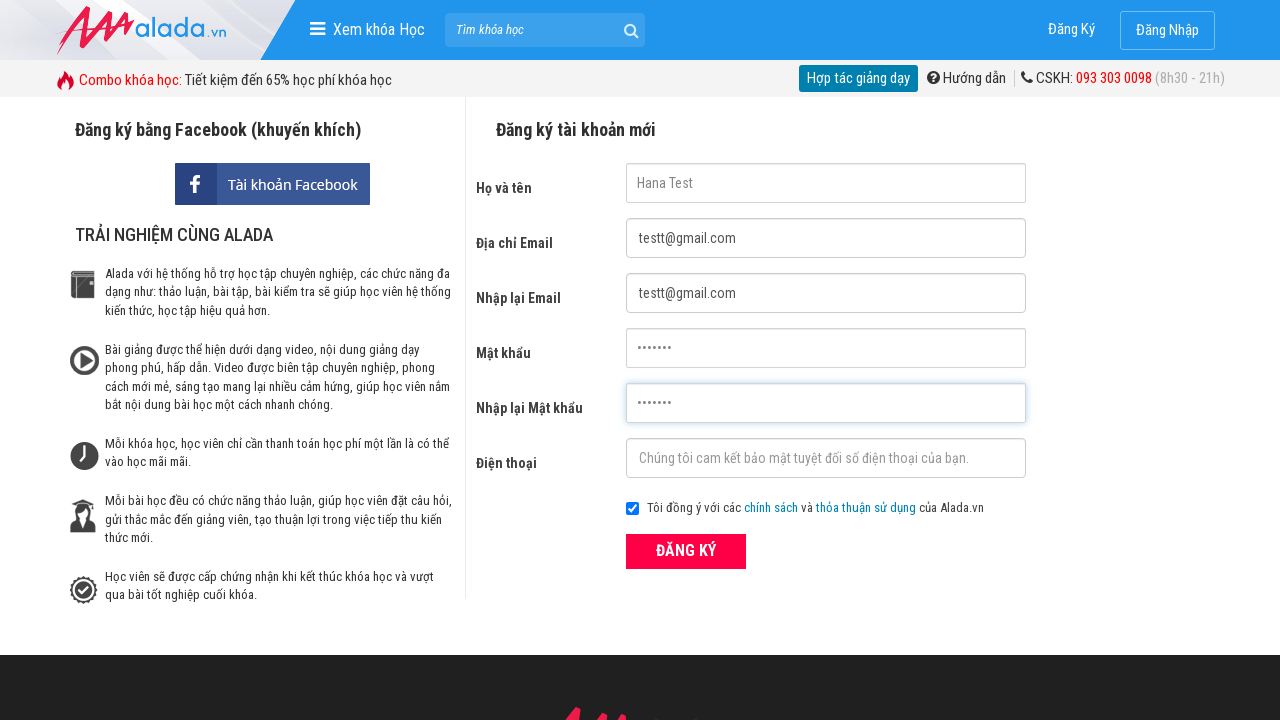

Filled phone field with invalid format '12445' on #txtPhone
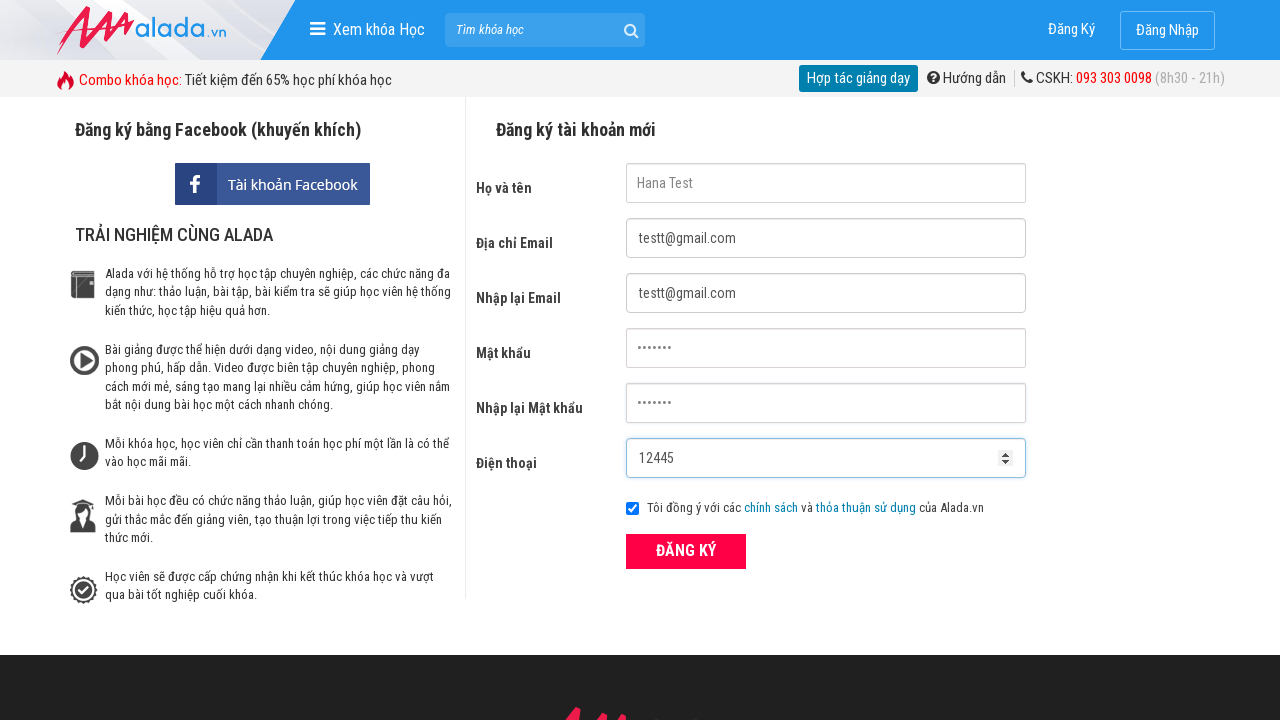

Clicked ĐĂNG KÝ button to submit registration at (686, 551) on xpath=//button[text()='ĐĂNG KÝ' and @type='submit']
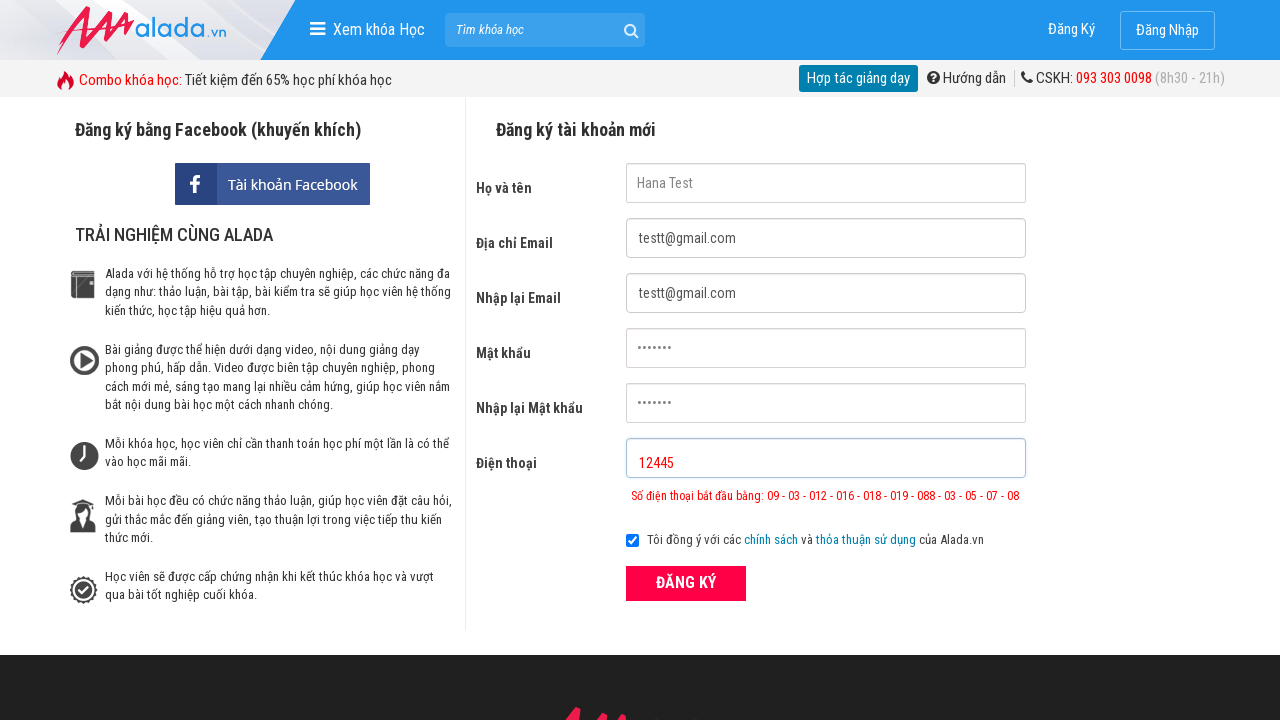

Phone error message appeared for invalid format '12445'
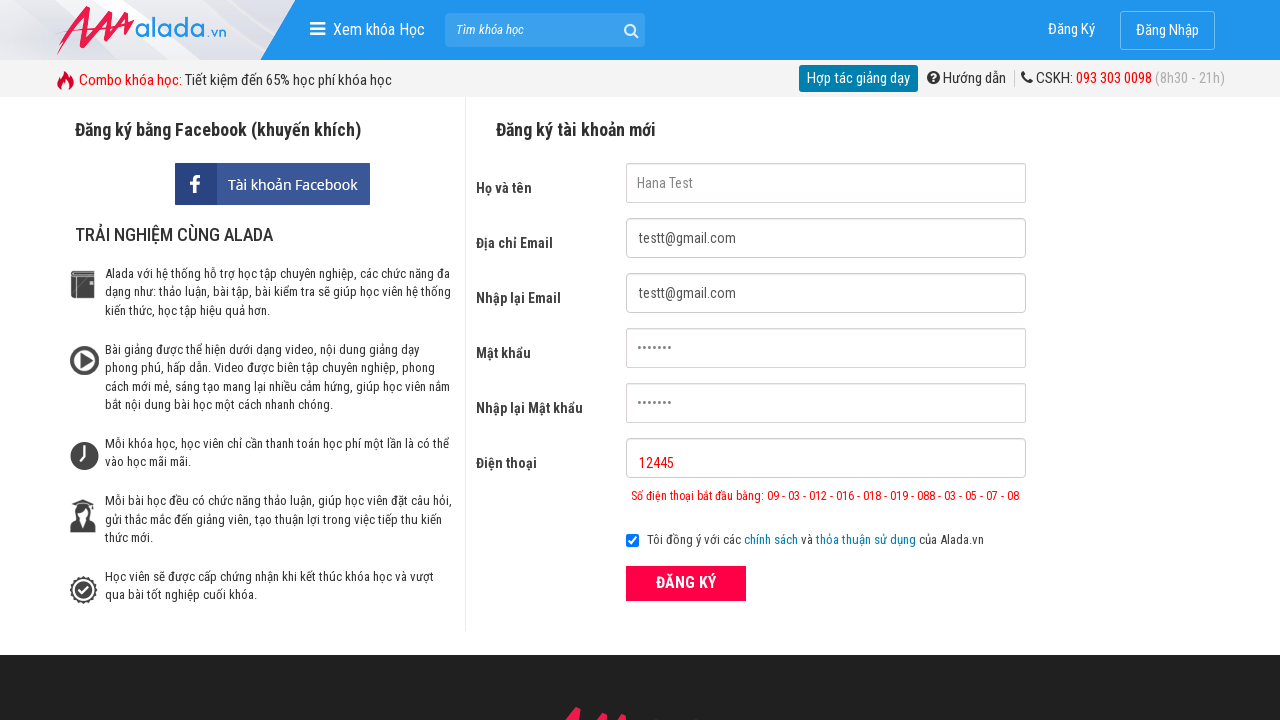

Cleared phone field on #txtPhone
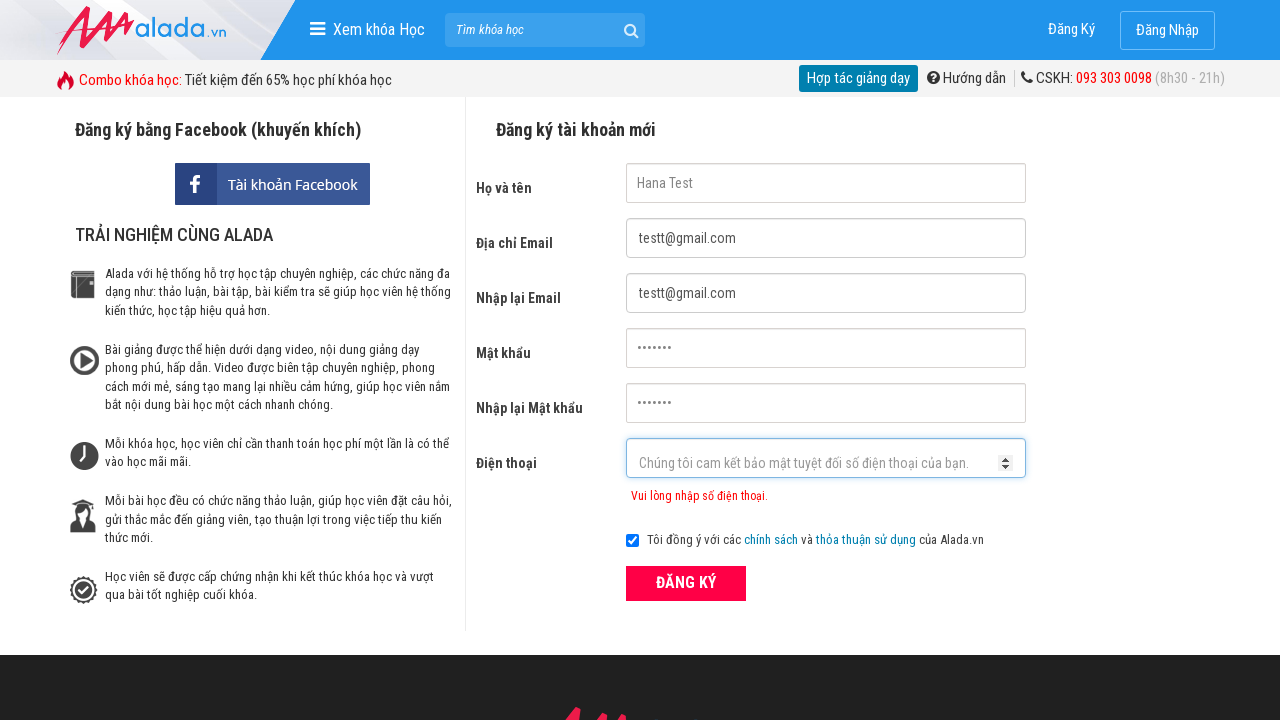

Filled phone field with too short number '0987' on #txtPhone
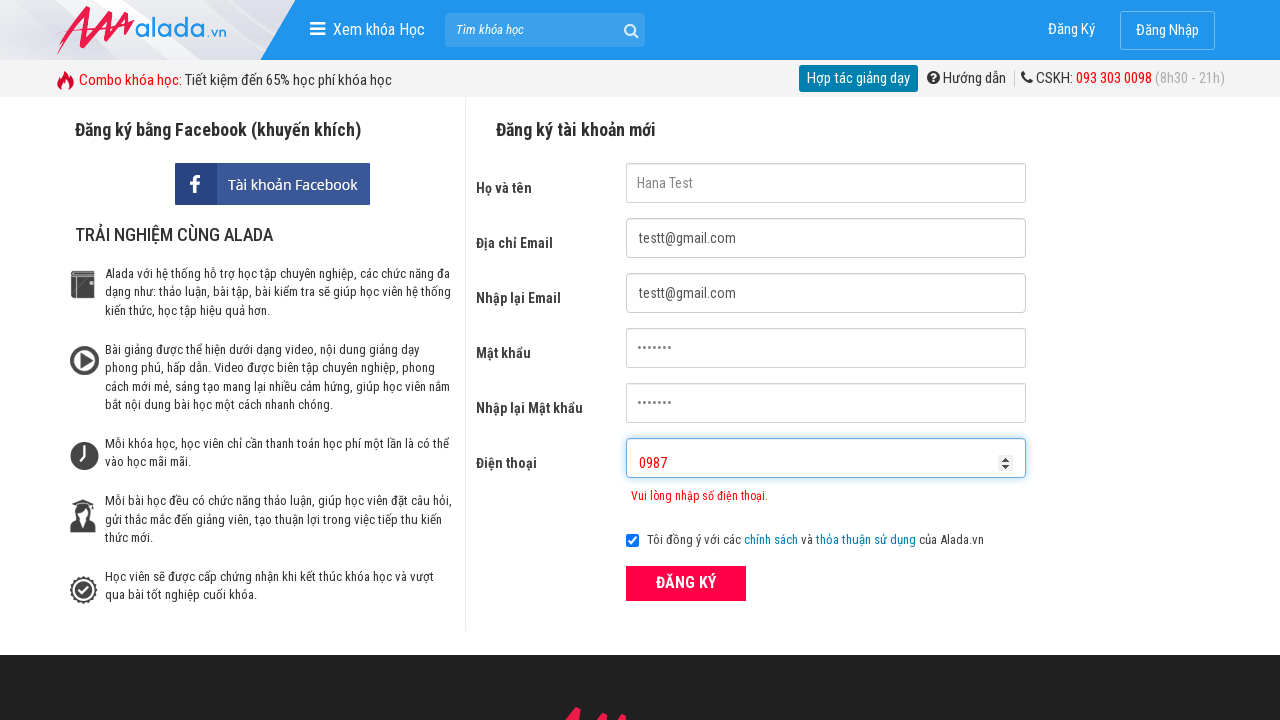

Clicked ĐĂNG KÝ button to submit registration again at (686, 583) on xpath=//button[text()='ĐĂNG KÝ' and @type='submit']
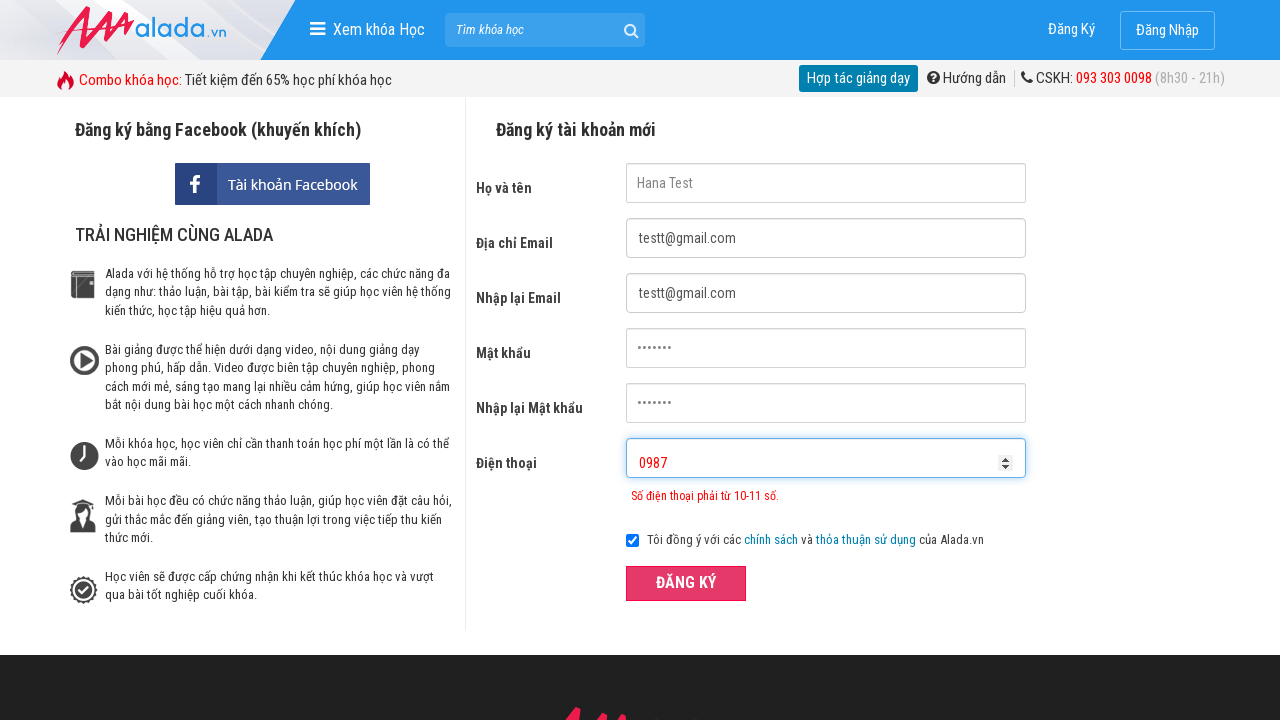

Phone error message appeared for insufficient length '0987'
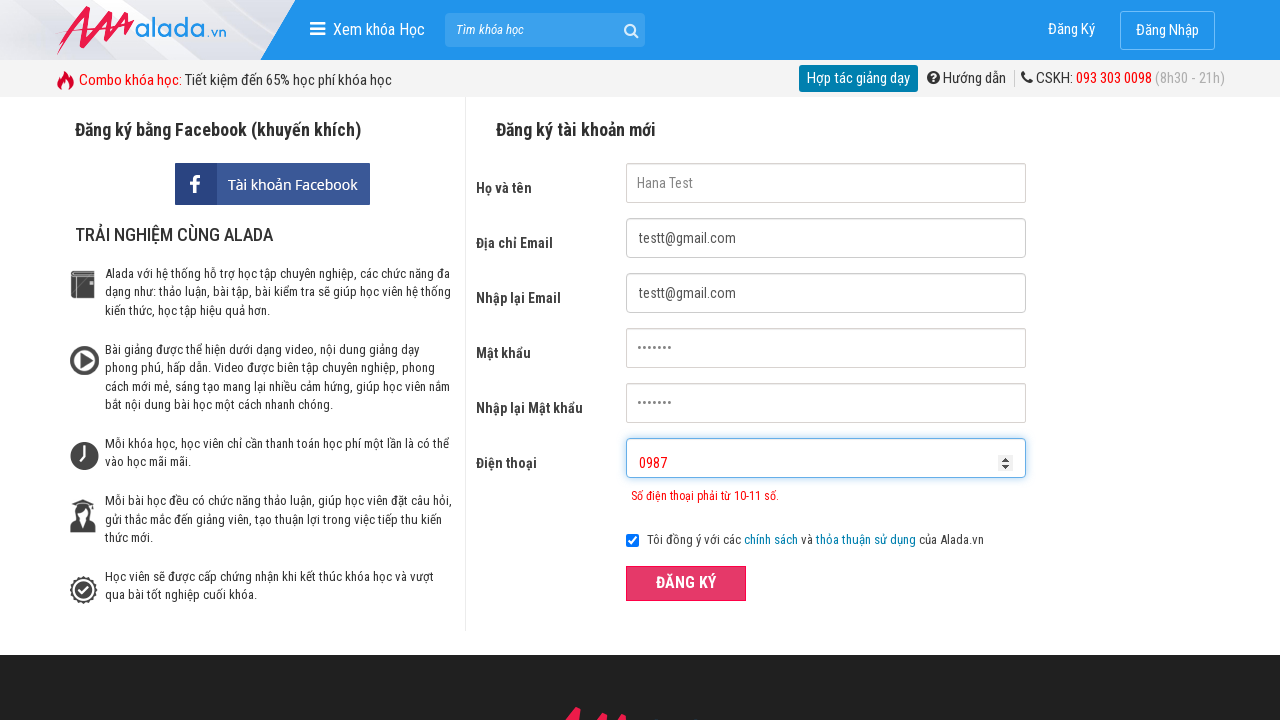

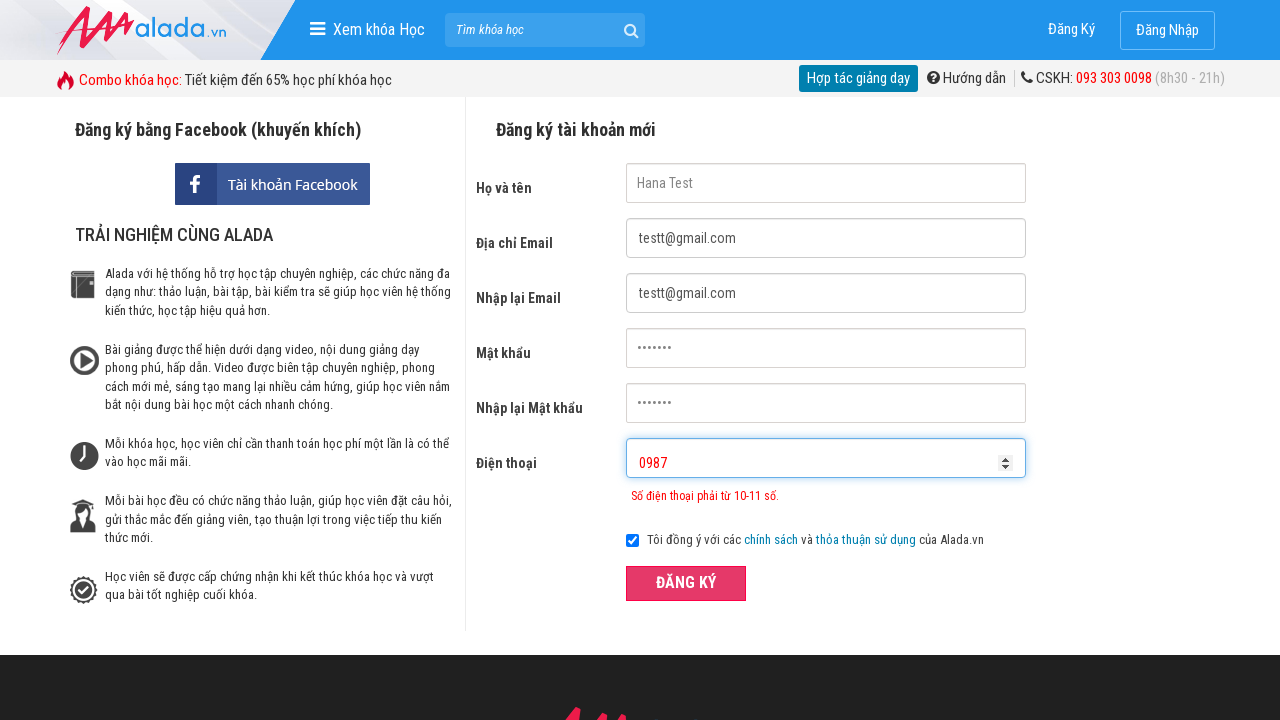